Tests the Python.org search functionality by entering "pycon" in the search box and submitting the search form

Starting URL: http://www.python.org

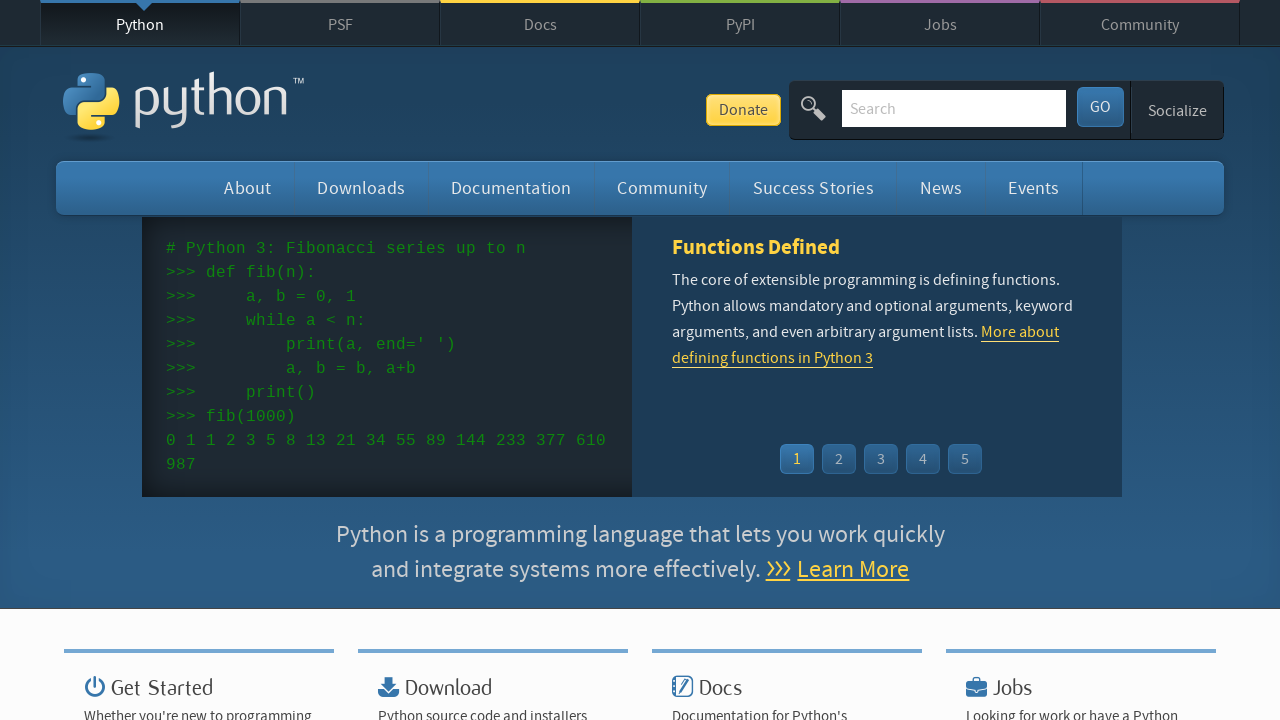

Verified 'Python' is in the page title
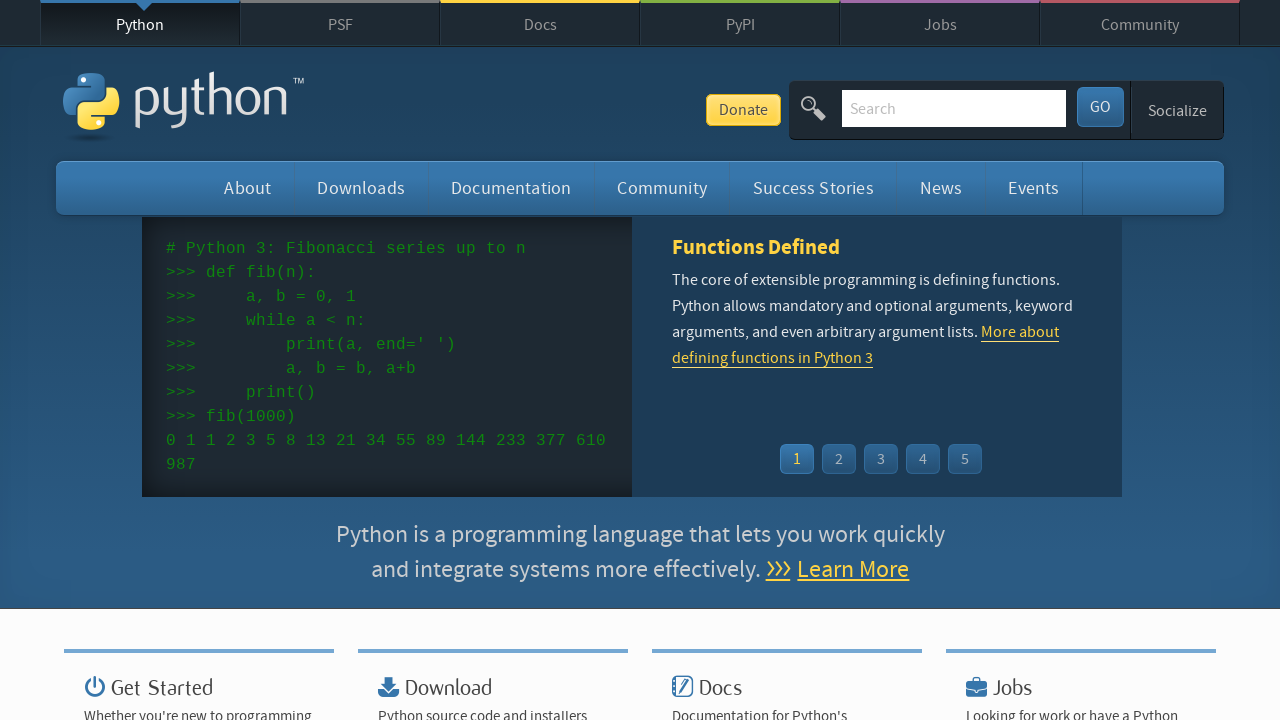

Filled search box with 'pycon' on input[name='q']
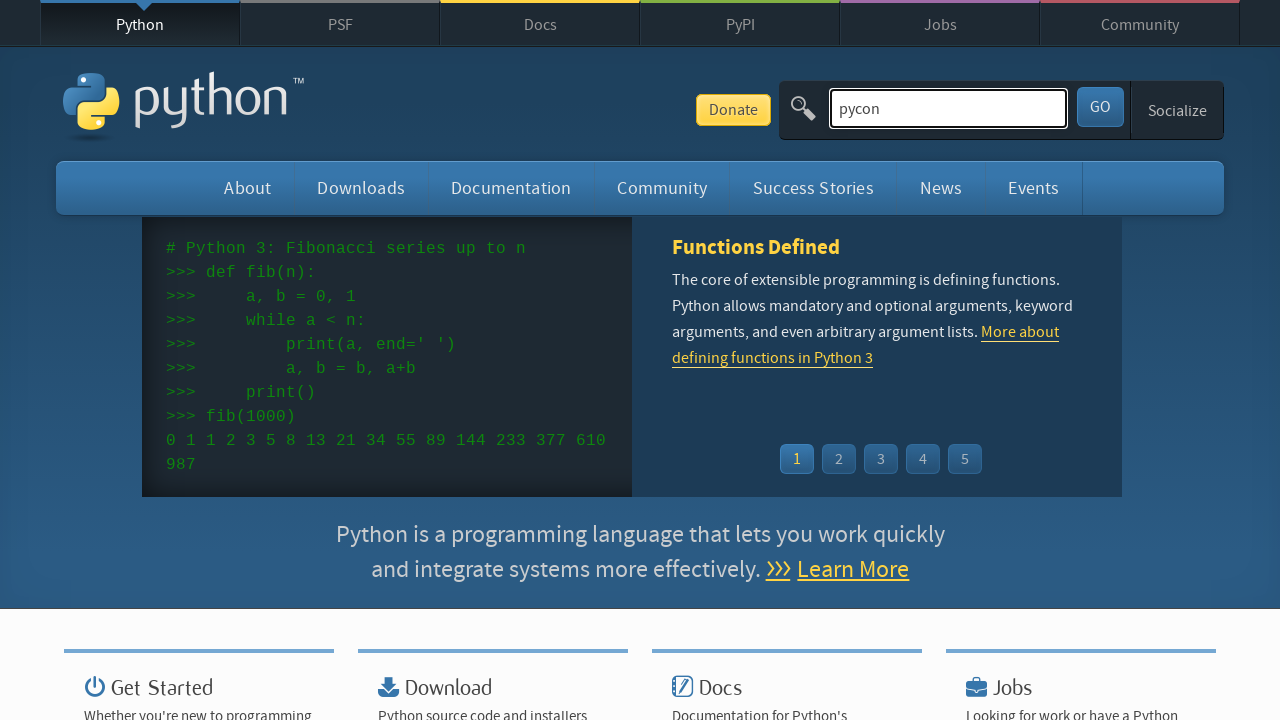

Submitted search form by pressing Enter on input[name='q']
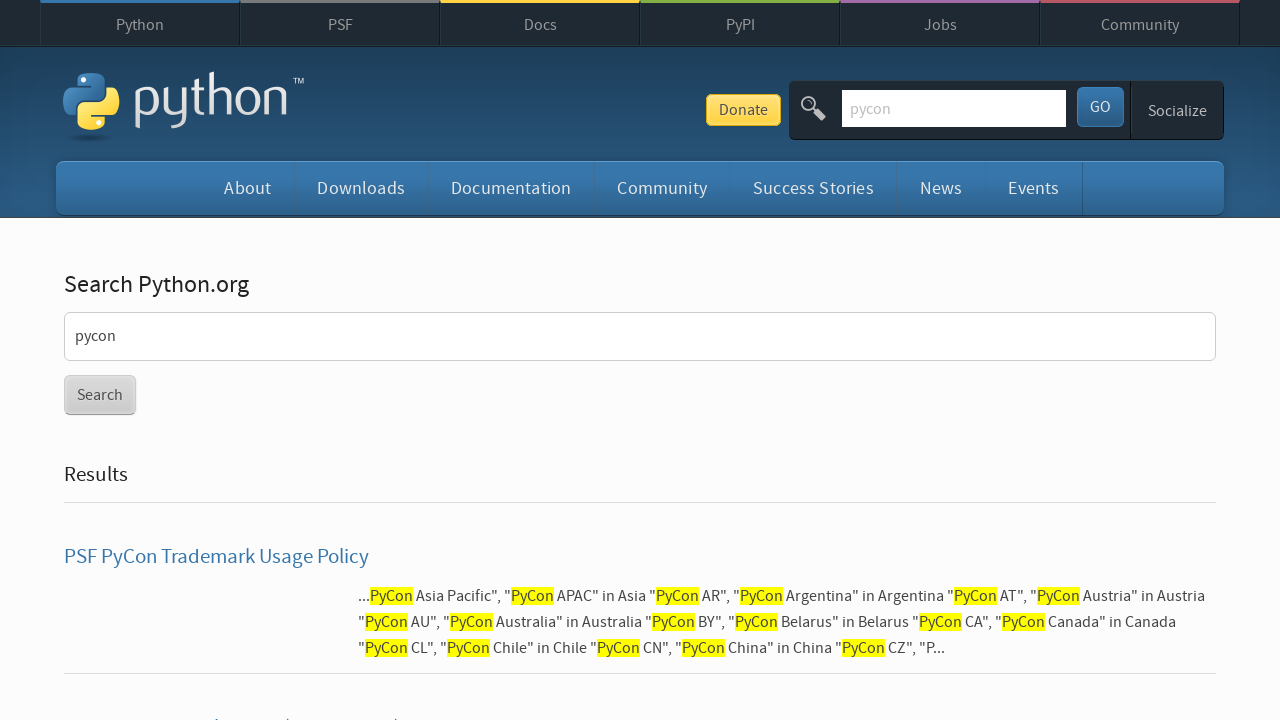

Search results page loaded
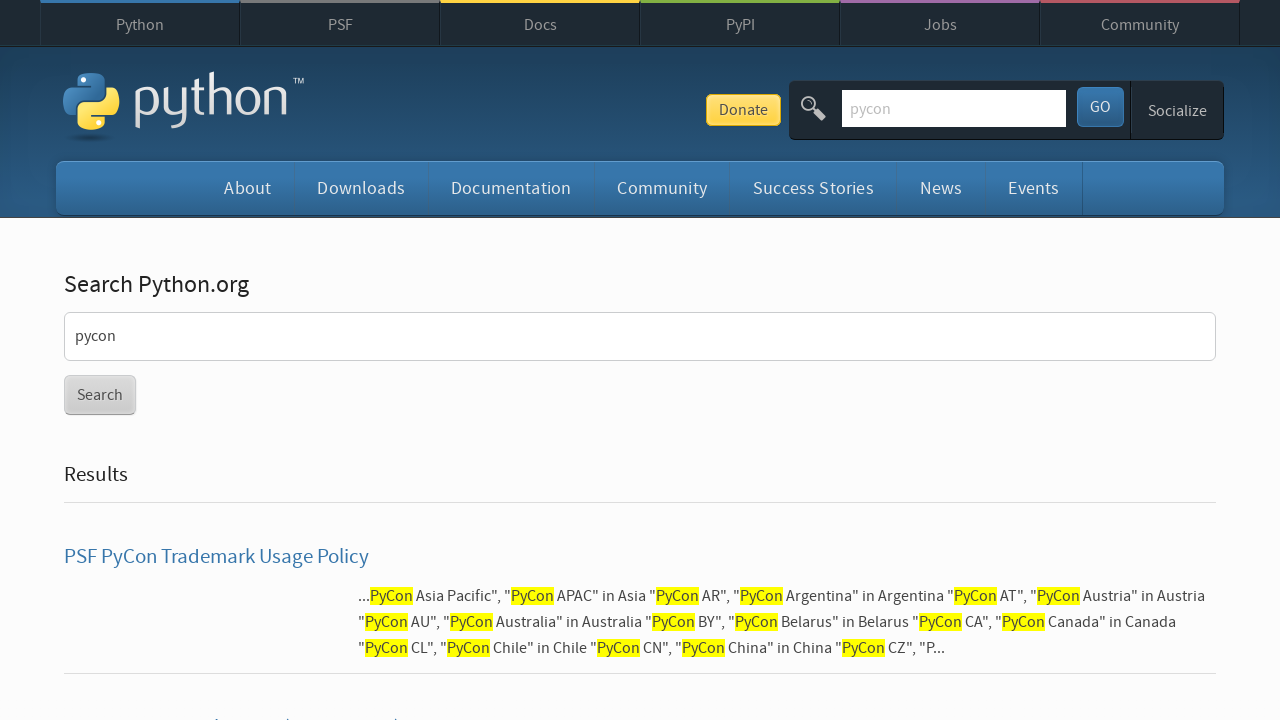

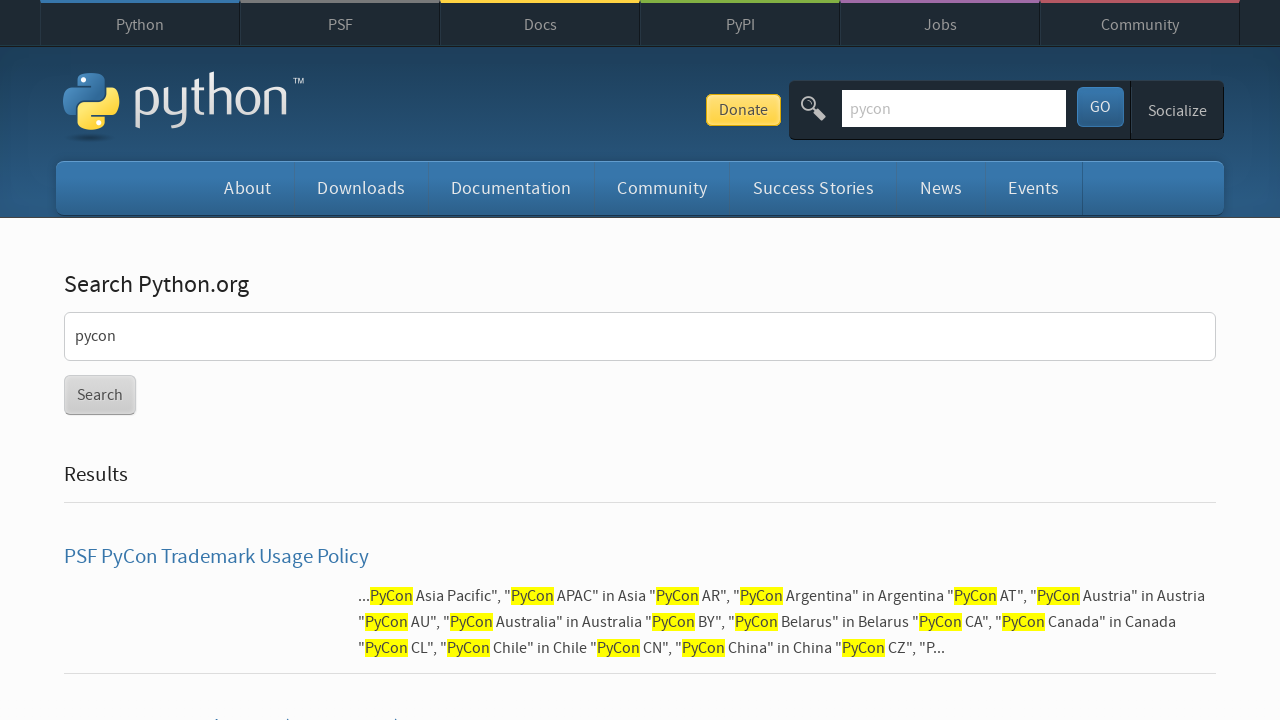